Tests navigation to nested frames page, switches into nested iframes (frame-top then frame-middle), and verifies the text content within the middle frame

Starting URL: https://the-internet.herokuapp.com/

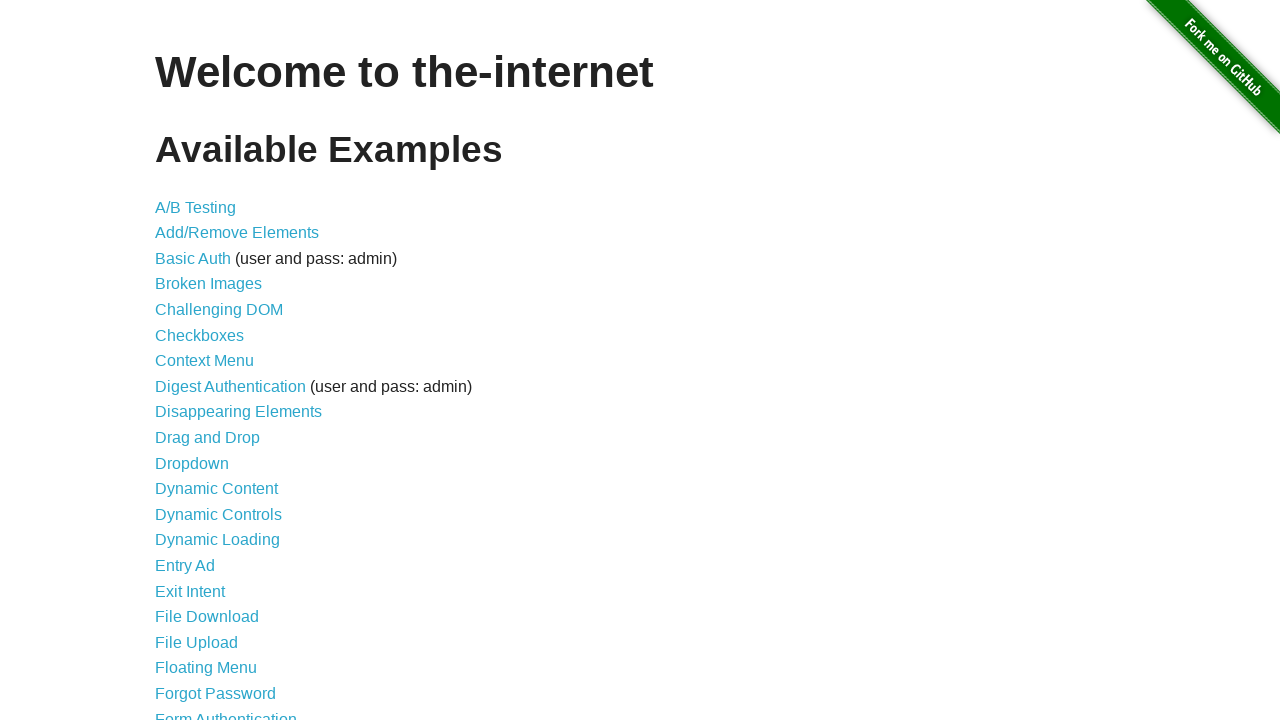

Clicked on 'Nested Frames' link at (210, 395) on xpath=//a[text()='Nested Frames']
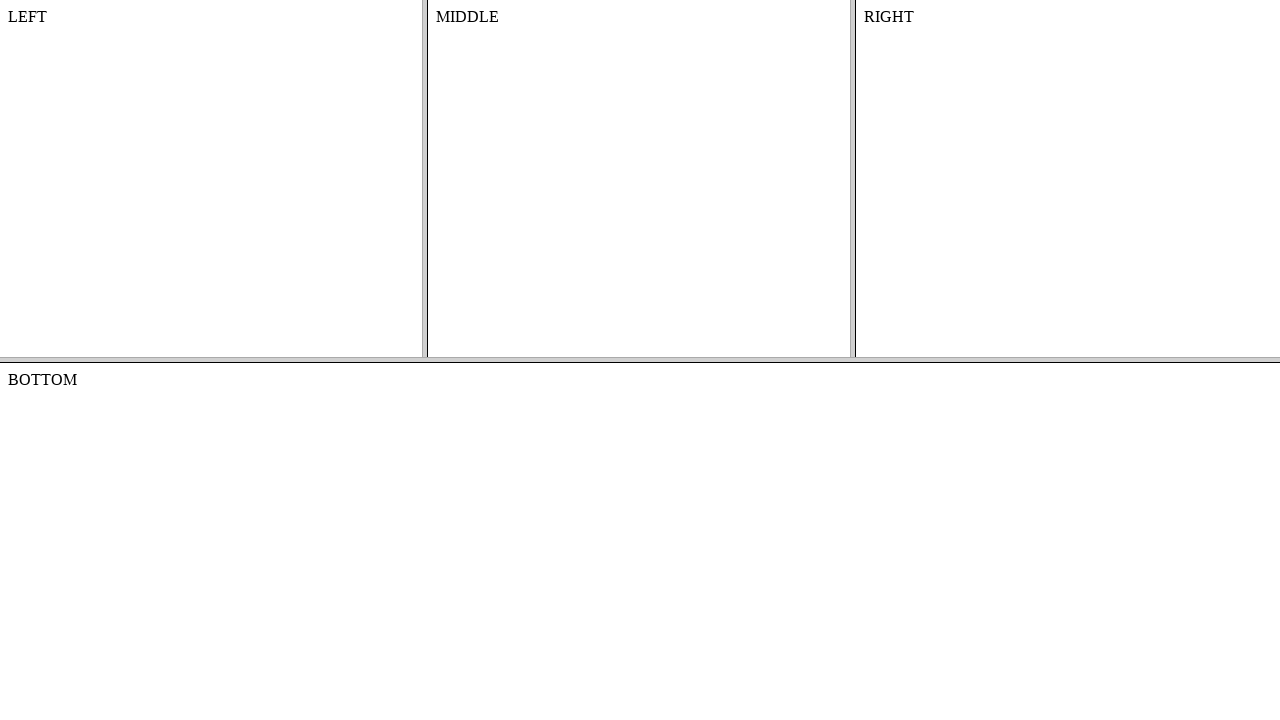

Page loaded (domcontentloaded)
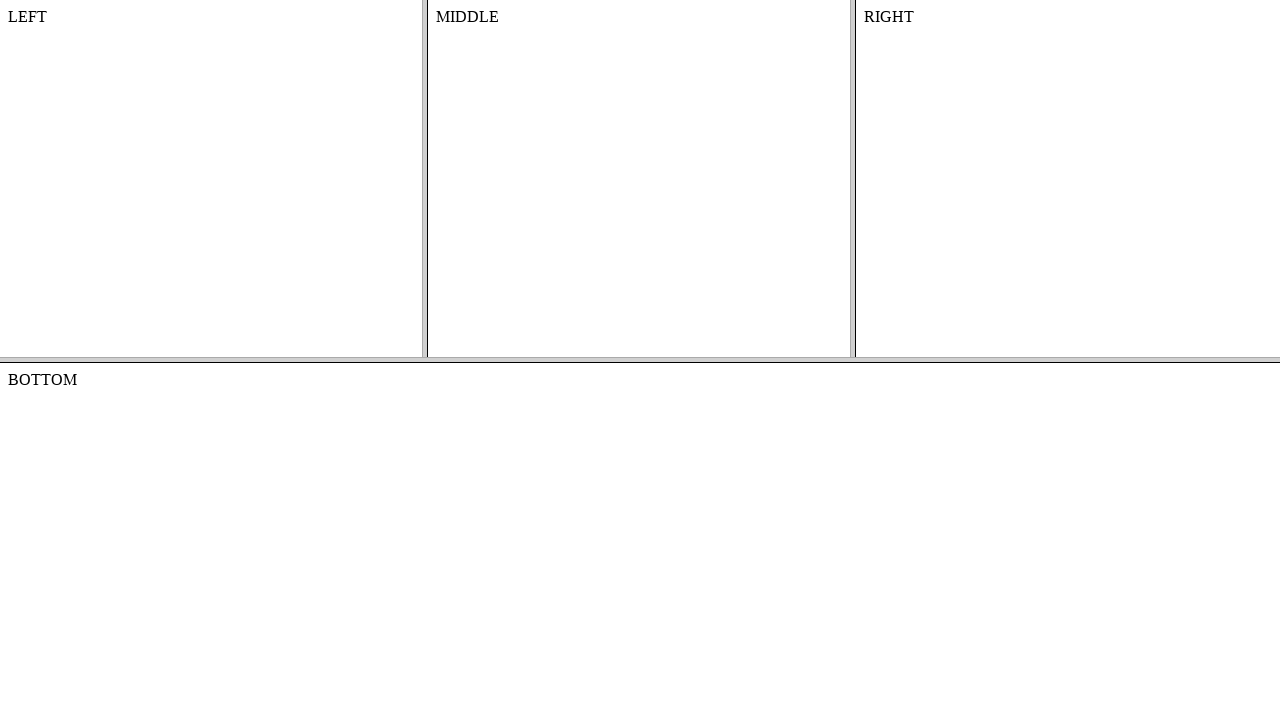

Switched to frame-top
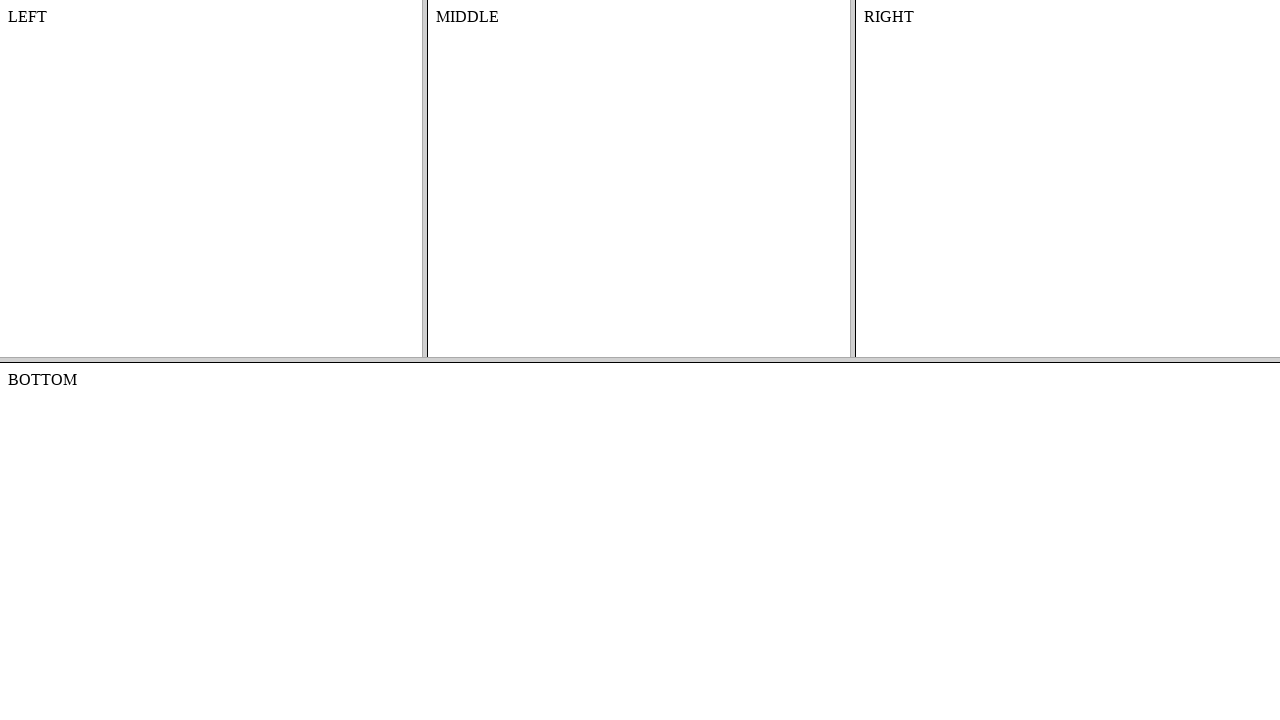

Switched to frame-middle within frame-top
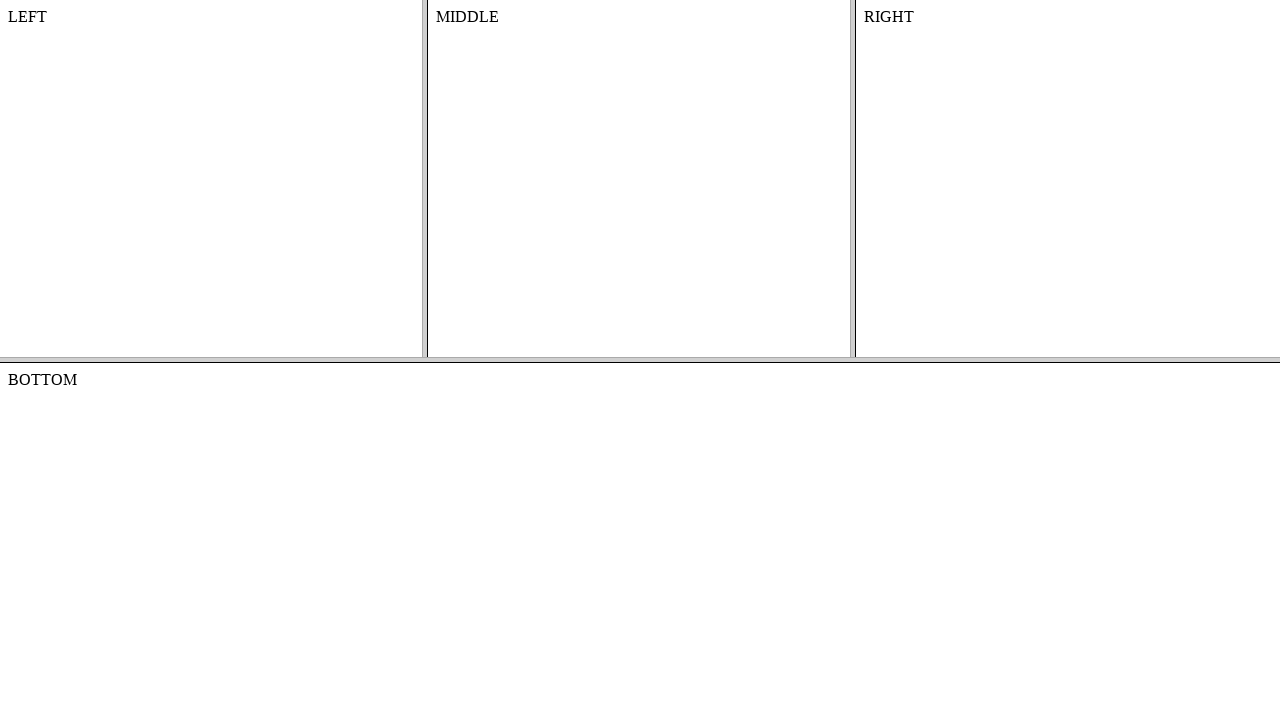

Verified MIDDLE text is present in frame-middle
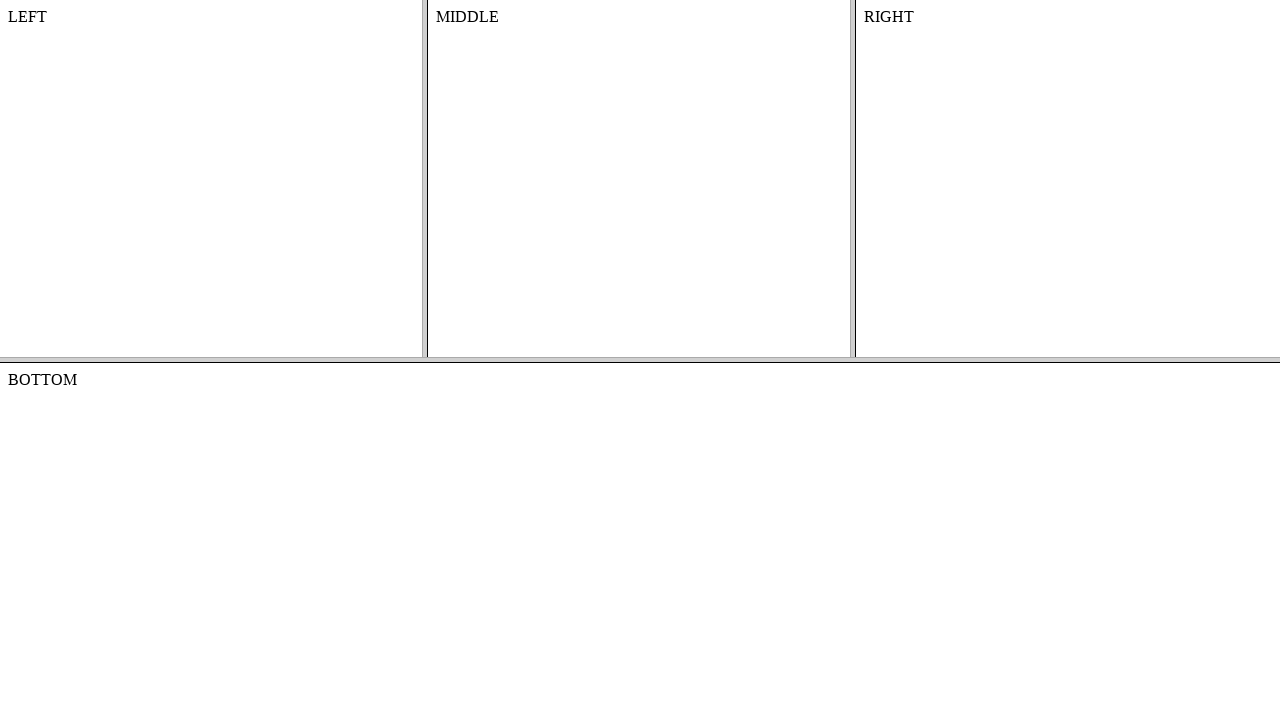

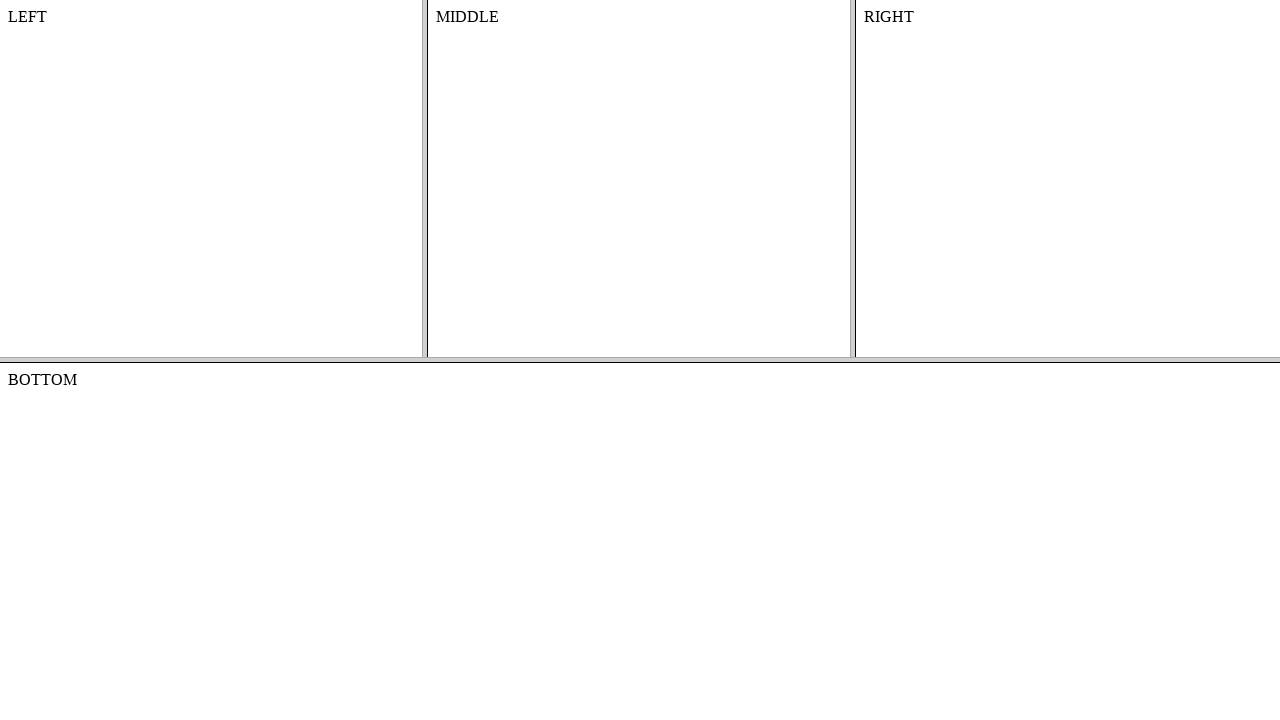